Tests dropdown selection by value, selecting Option 2 and verifying the selection

Starting URL: https://the-internet.herokuapp.com/dropdown

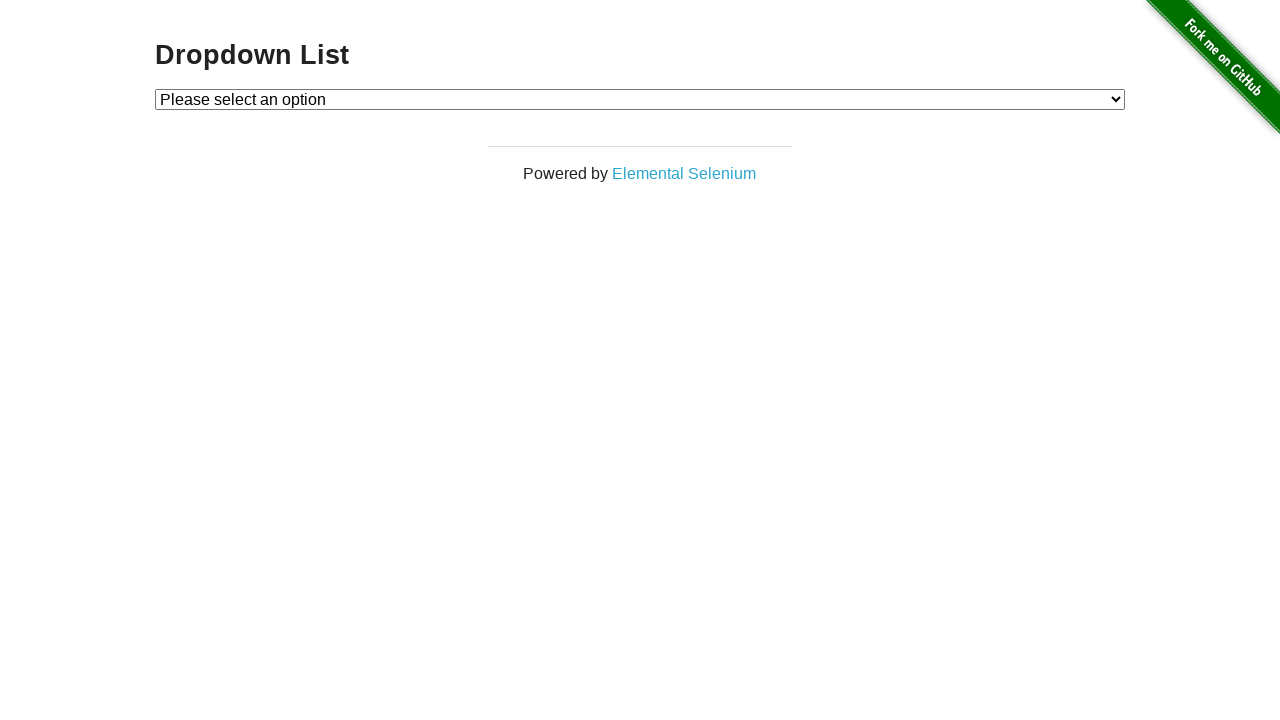

Navigated to dropdown selection page
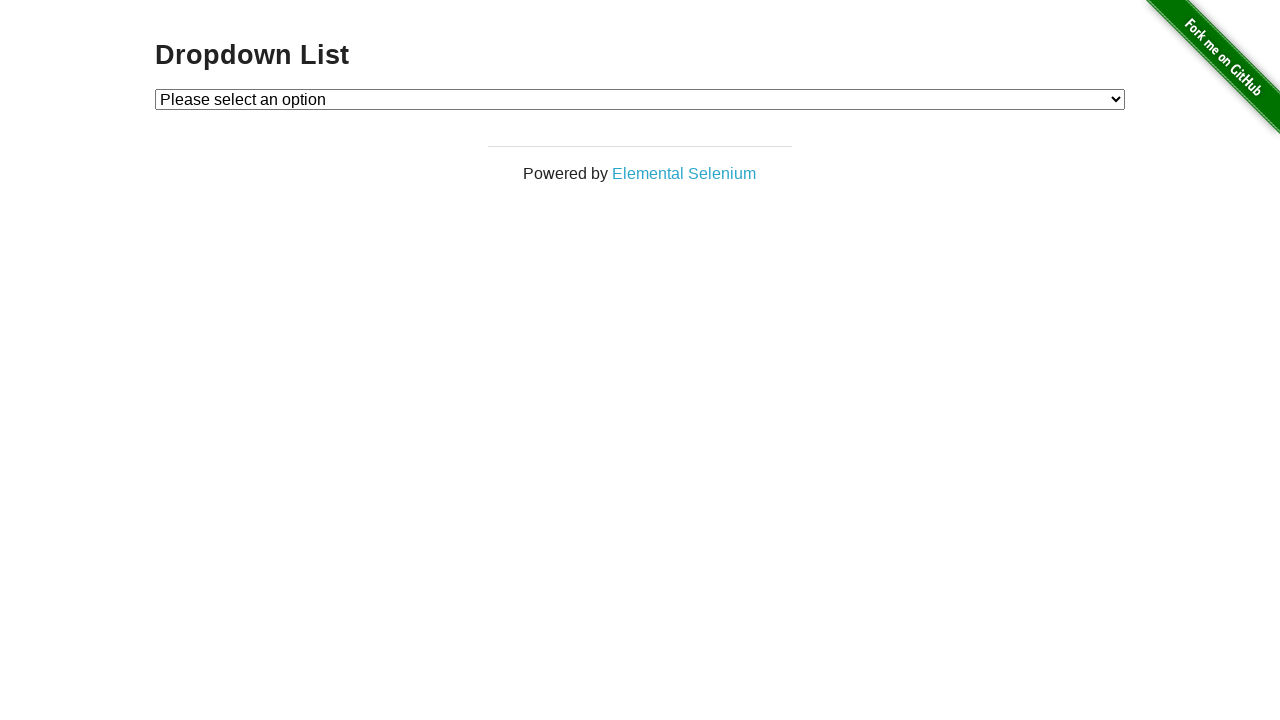

Selected Option 2 from dropdown by value on select#dropdown
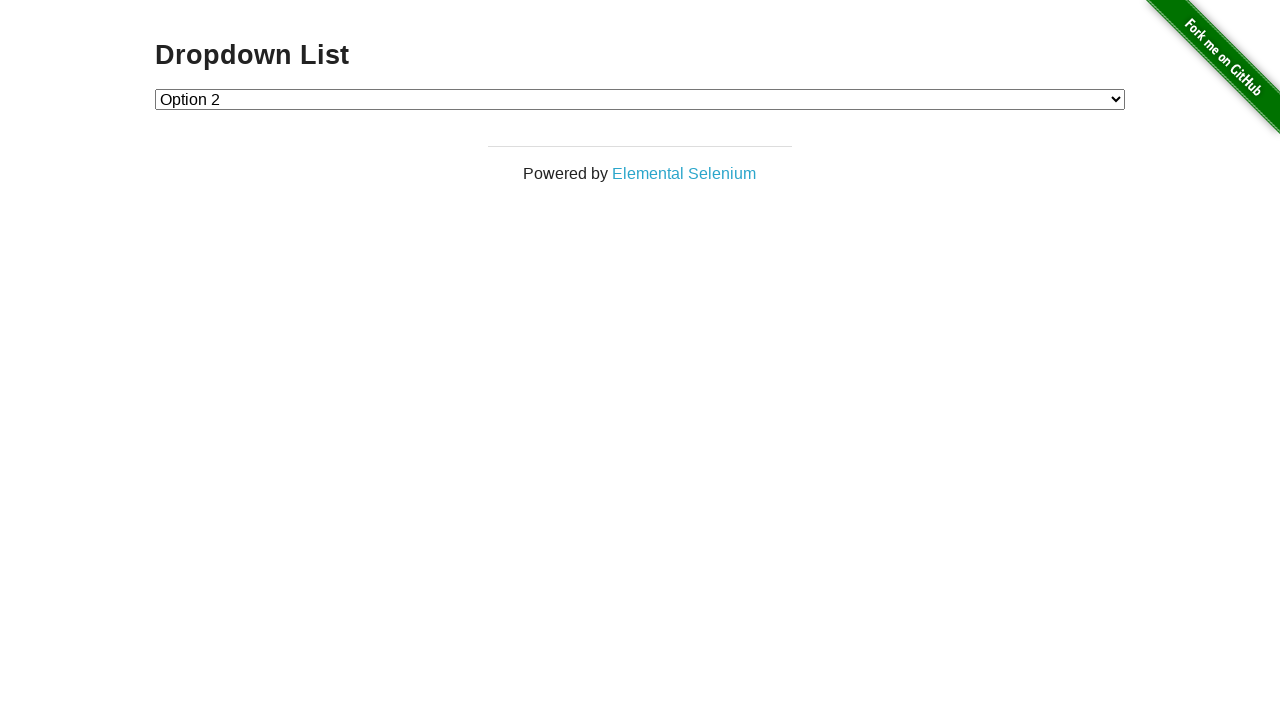

Retrieved selected dropdown value
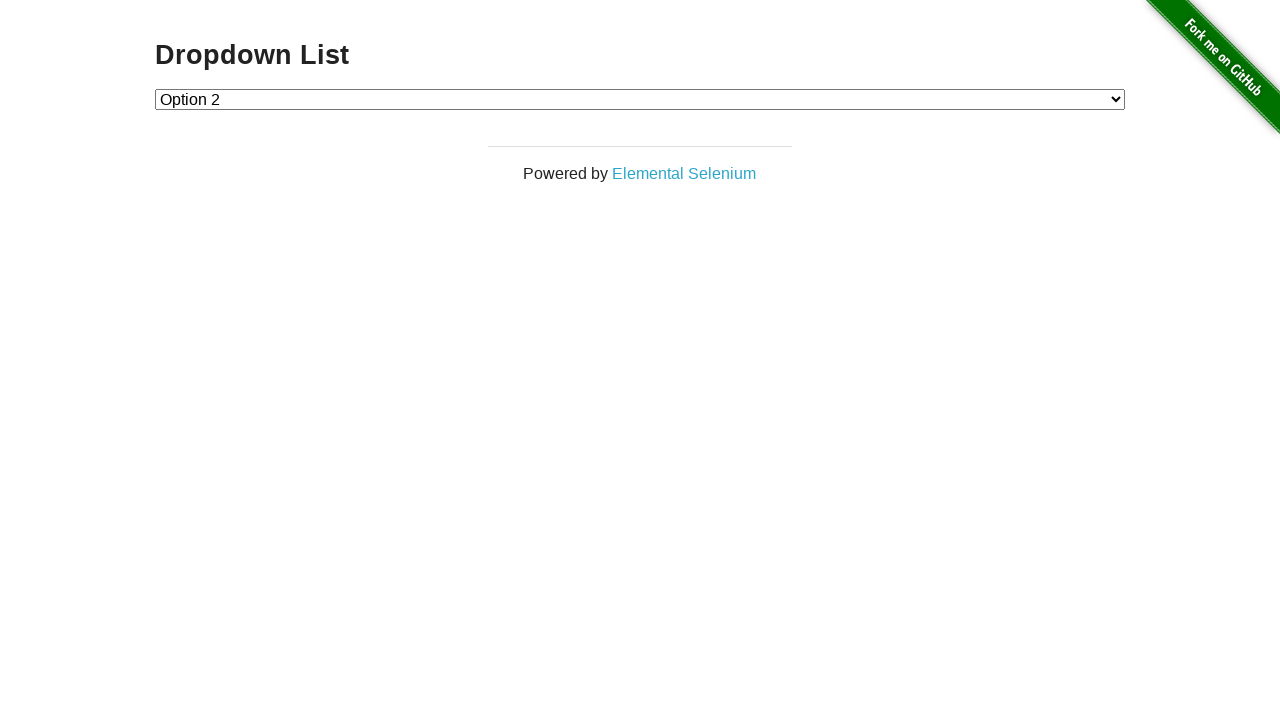

Verified that Option 2 is selected (value='2')
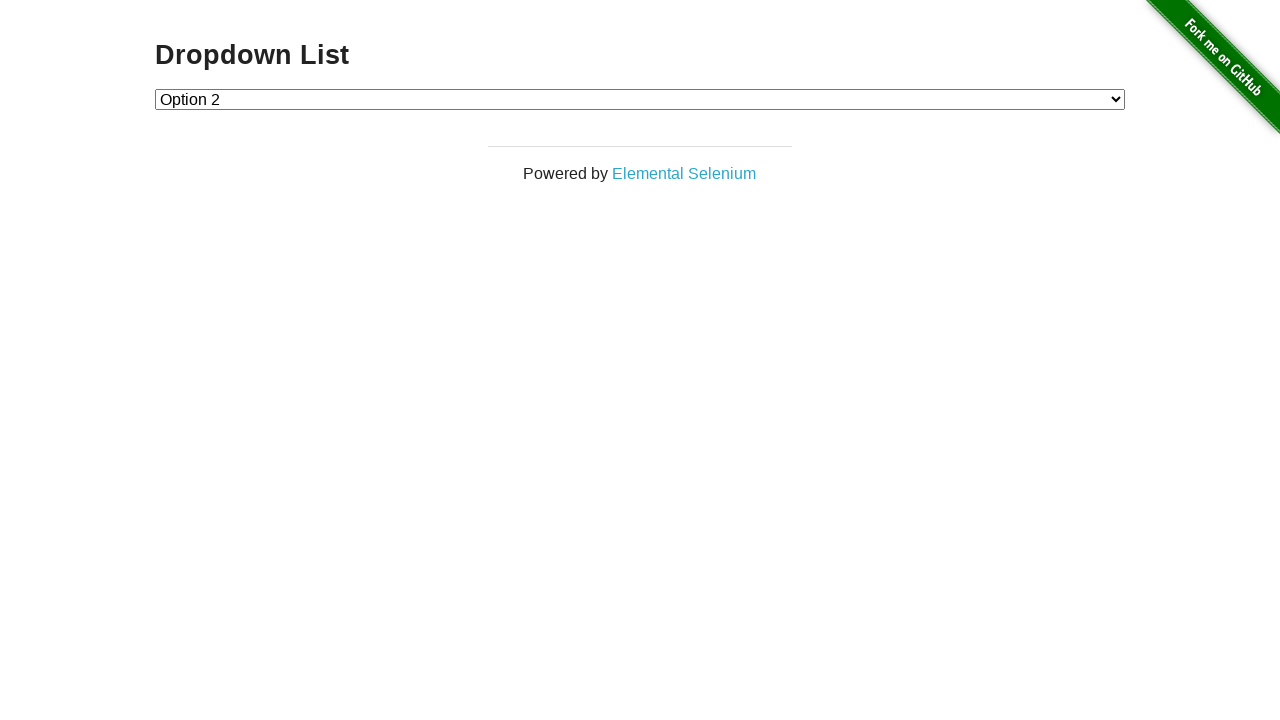

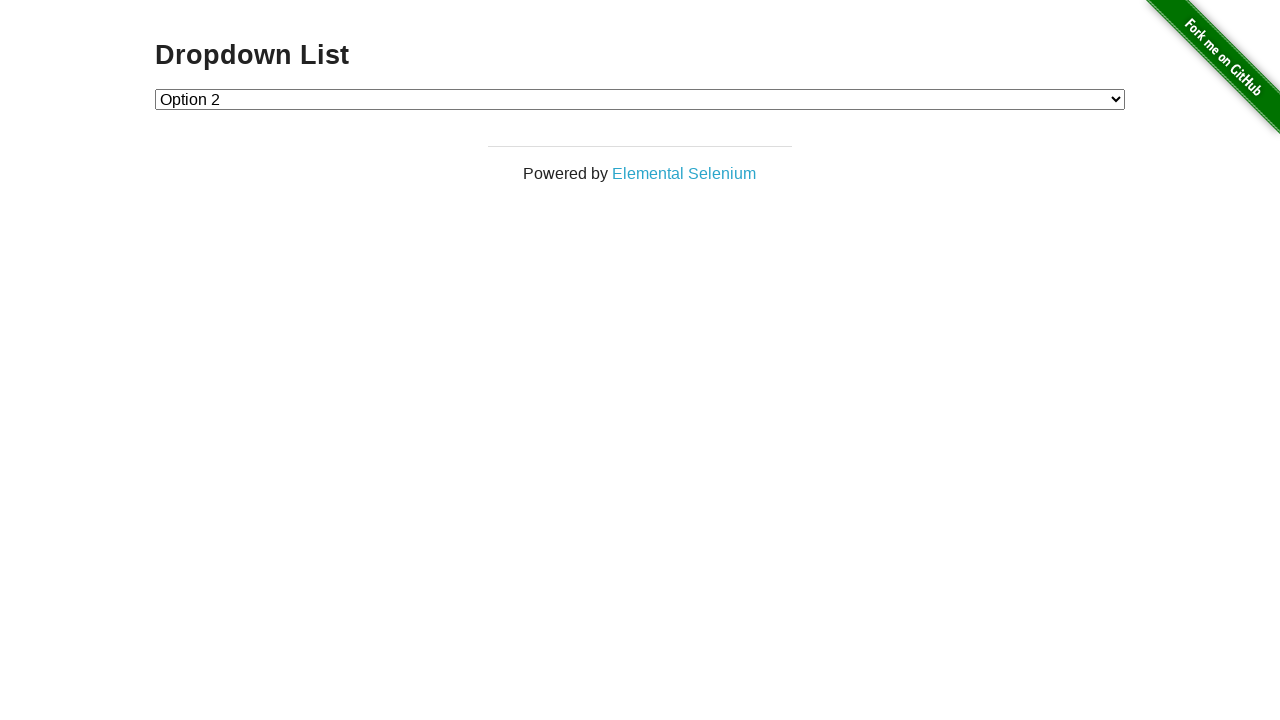